Tests browser window management by navigating to Dassault Aviation website and performing maximize and minimize window operations

Starting URL: https://www.dassault-aviation.com/en/

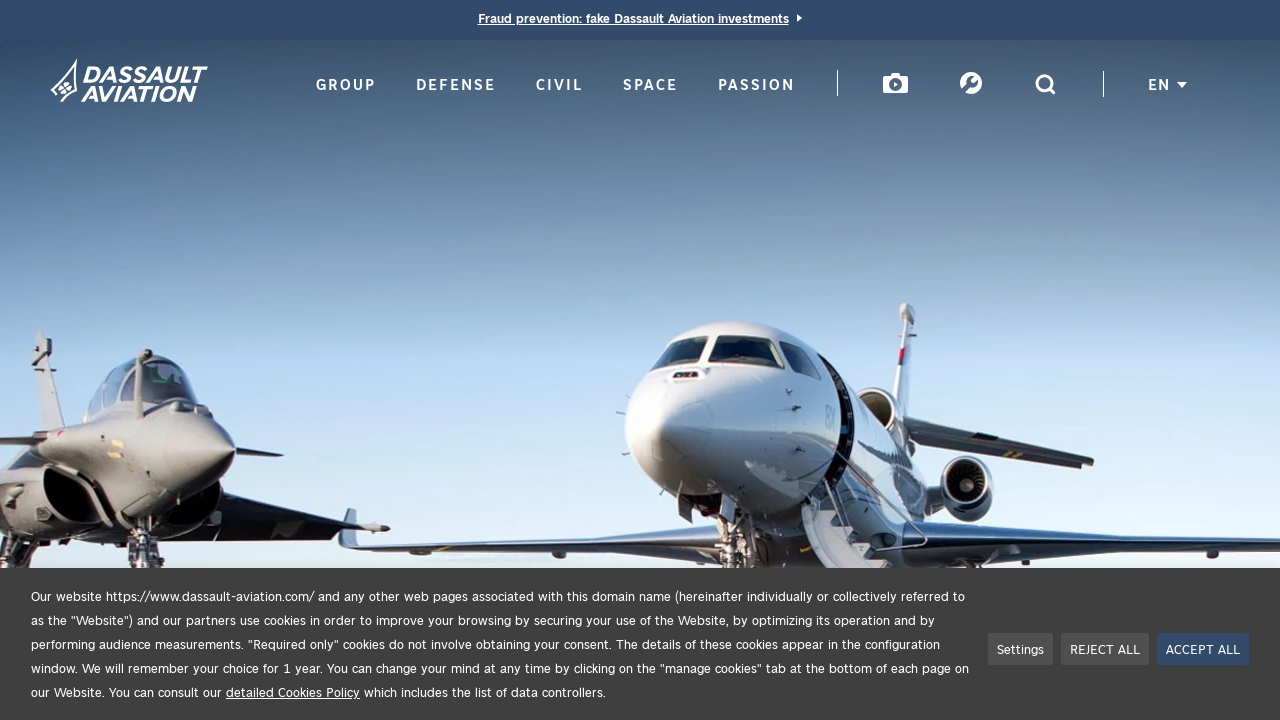

Navigated to Dassault Aviation website
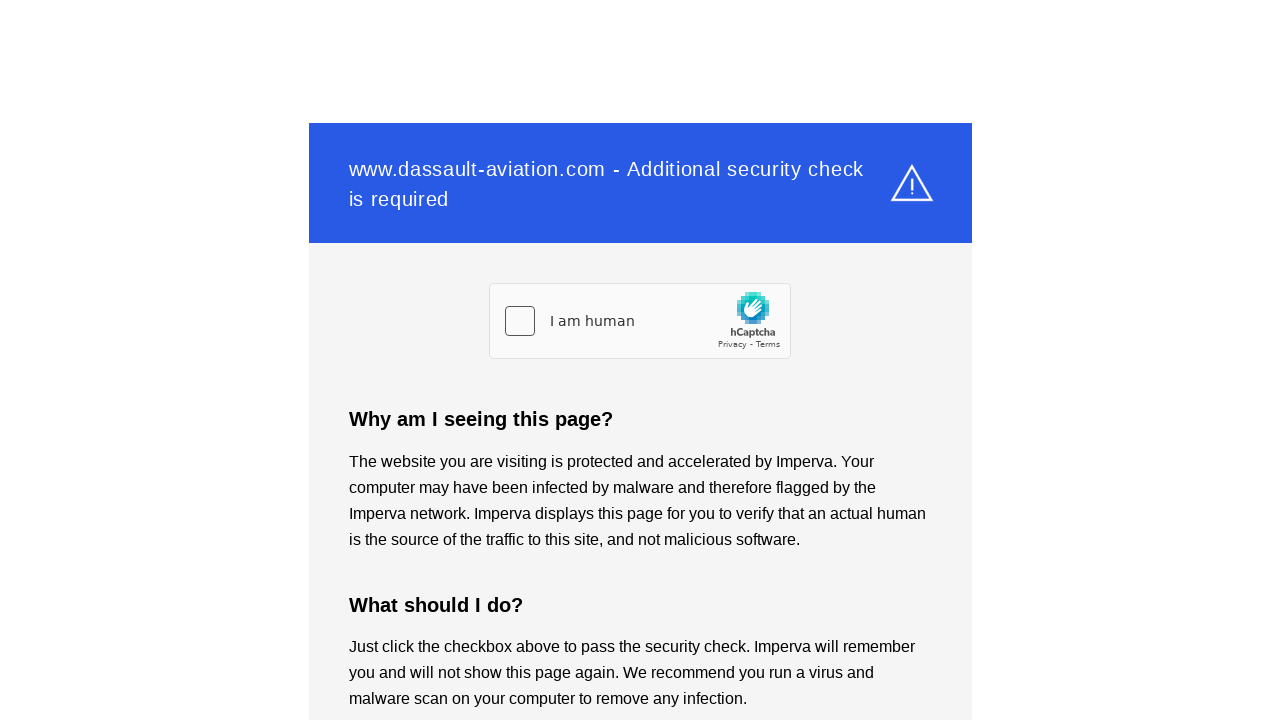

Maximized browser window to 1920x1080
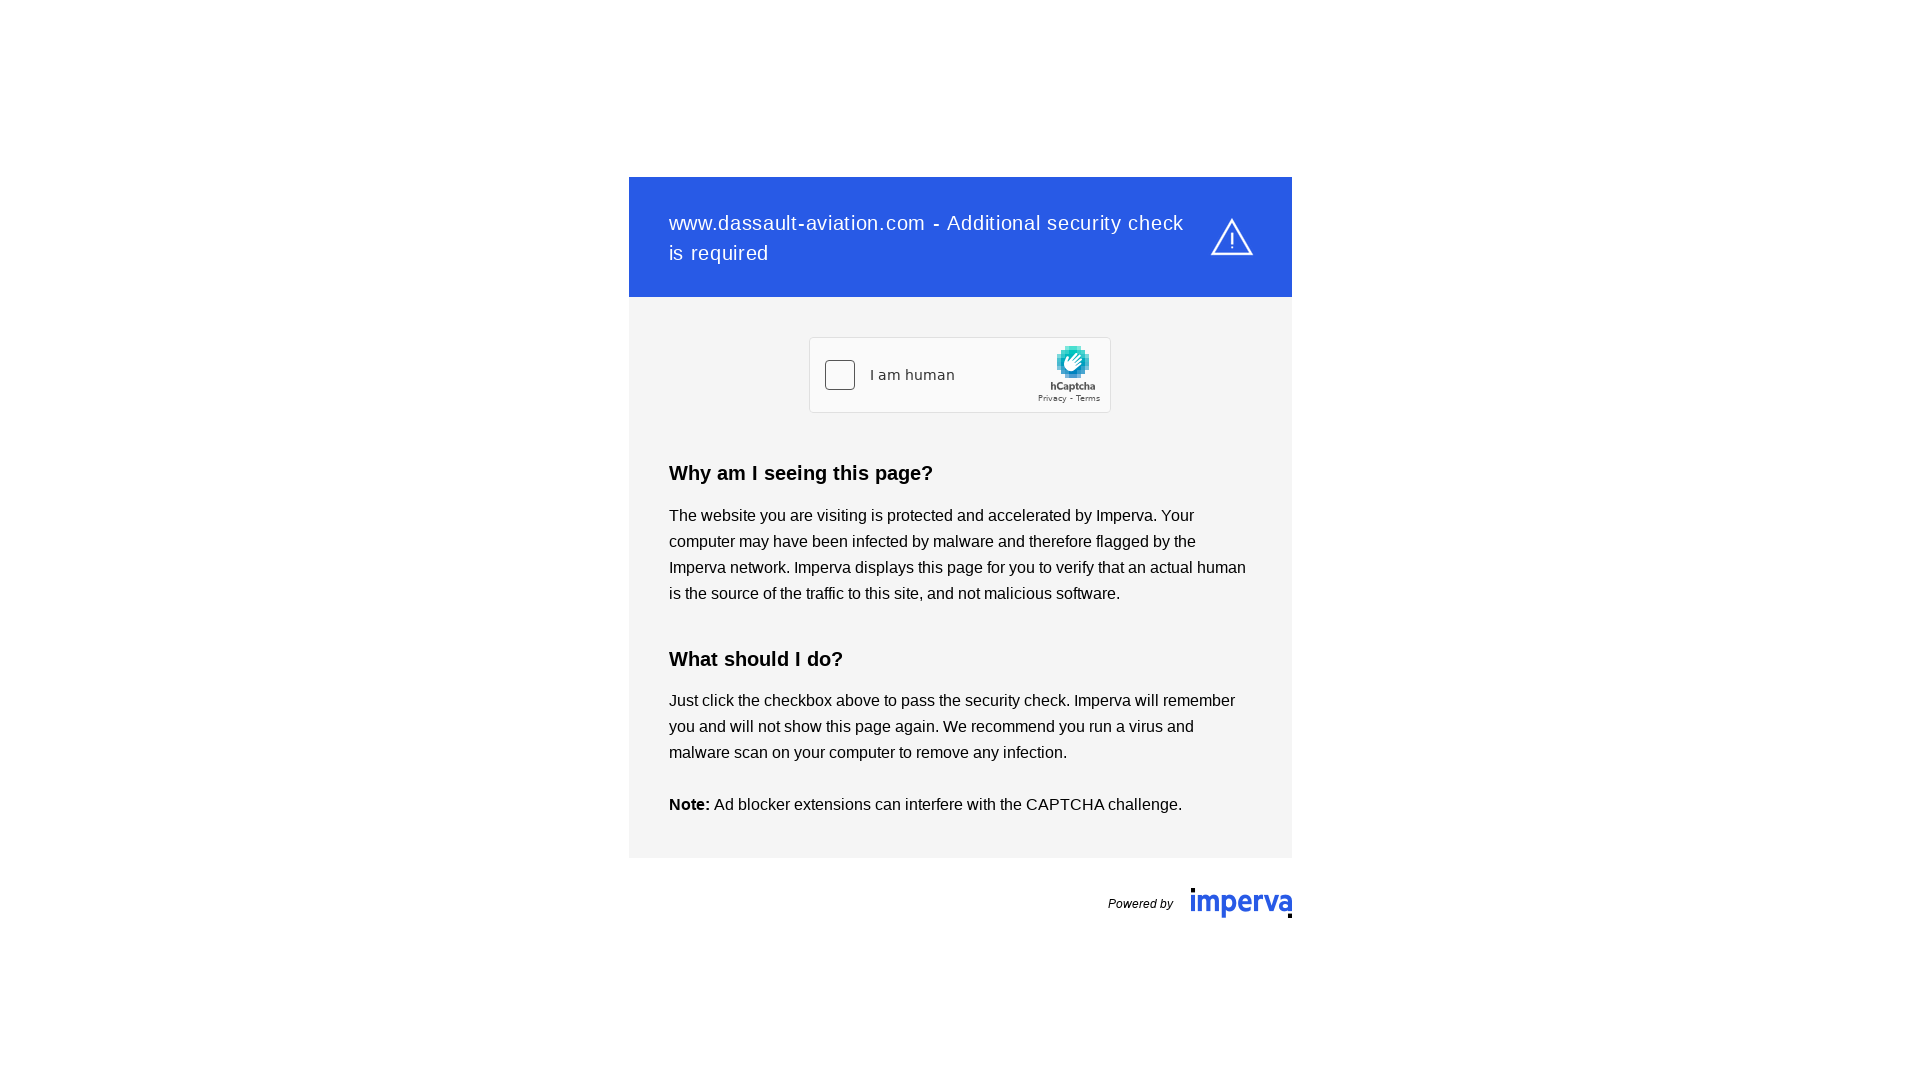

Page loaded (domcontentloaded state)
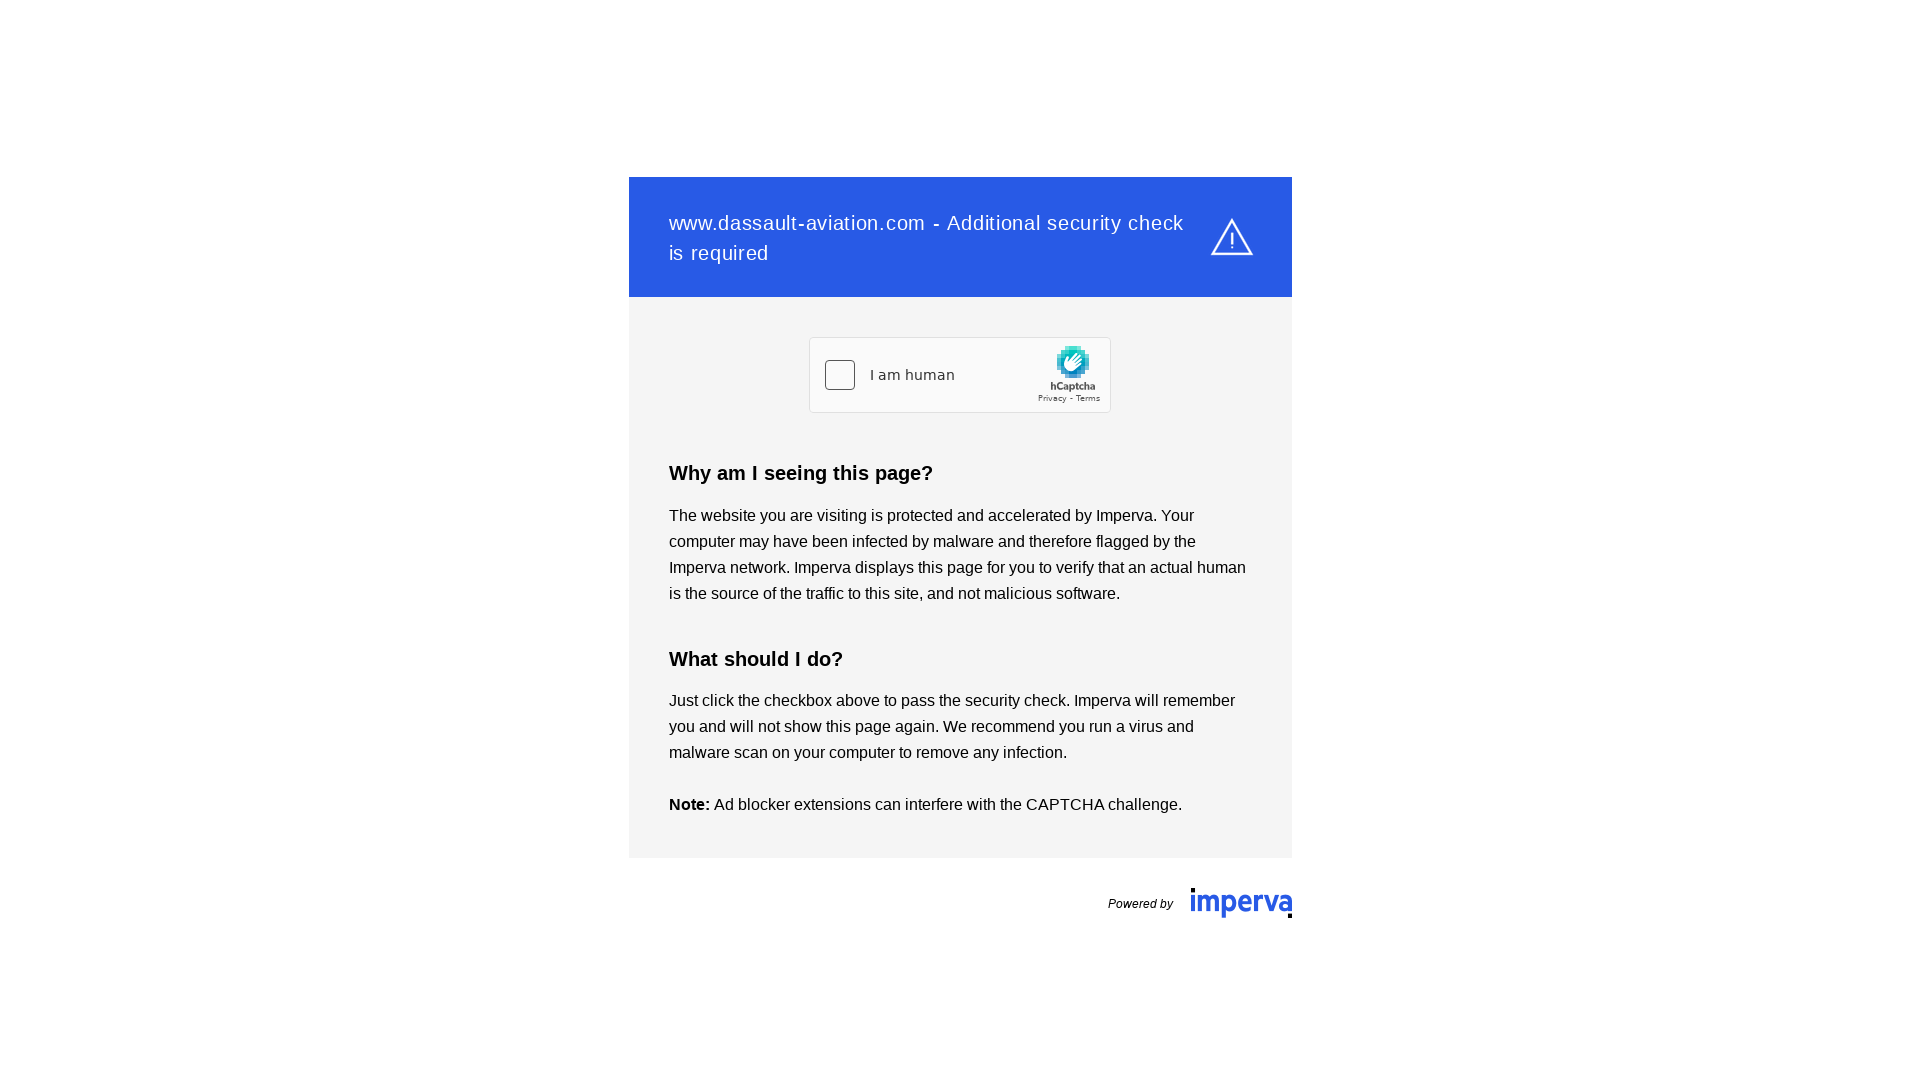

Minimized browser window to 800x600
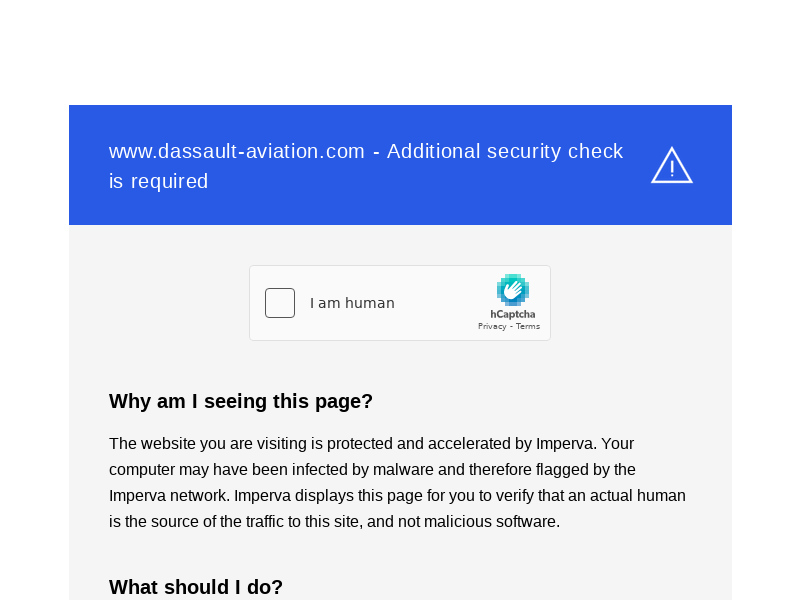

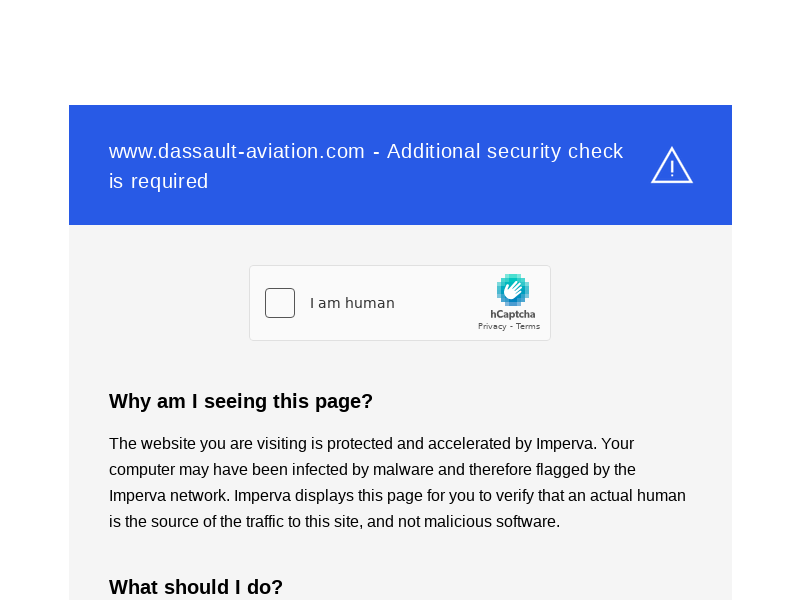